Tests right-click context menu by right-clicking a button, hovering over quit option, and clicking it

Starting URL: https://swisnl.github.io/jQuery-contextMenu/demo.html

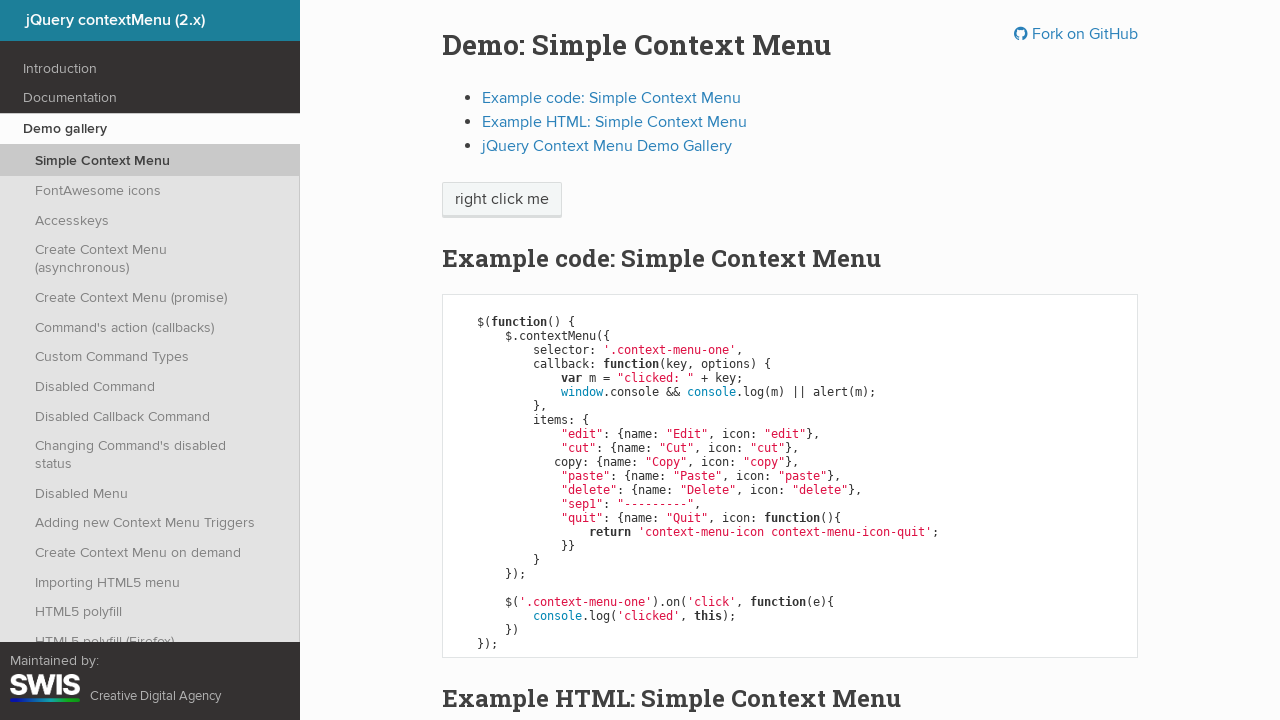

Right-clicked on 'right click me' button to open context menu at (502, 200) on //span[text()='right click me']
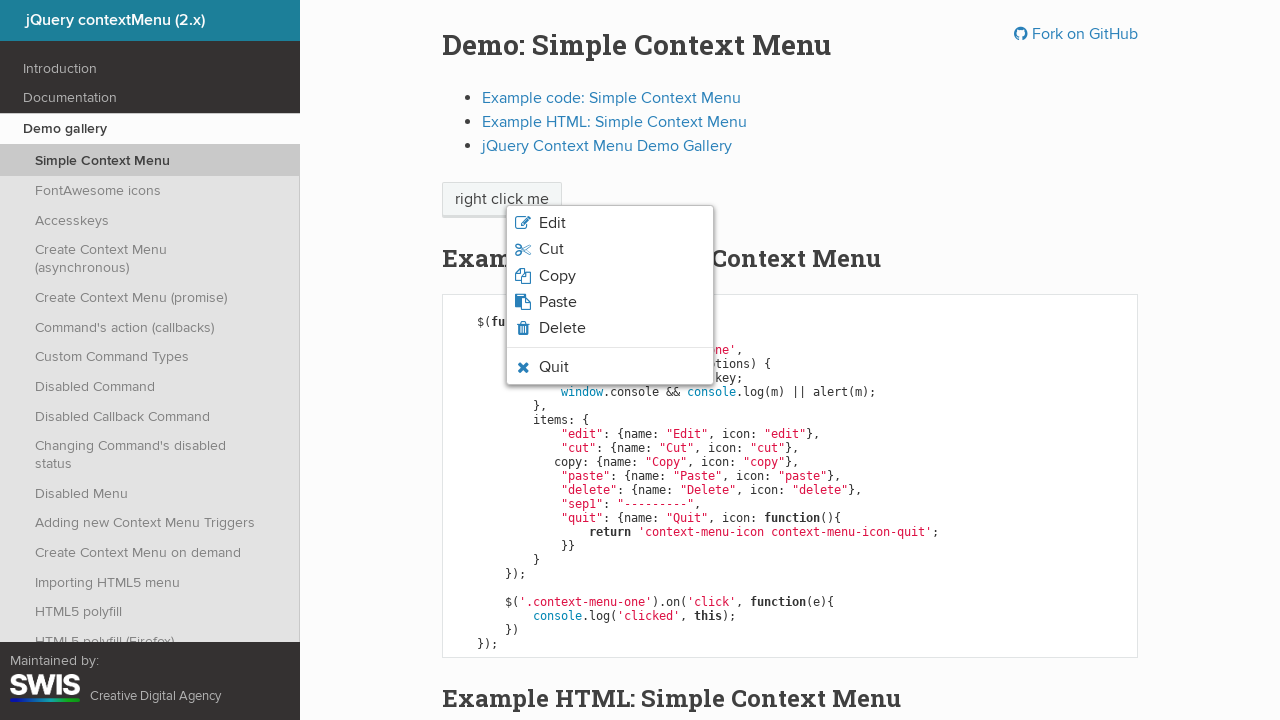

Hovered over quit option in context menu at (610, 367) on xpath=//li[contains(@class,'context-menu-icon-quit')]
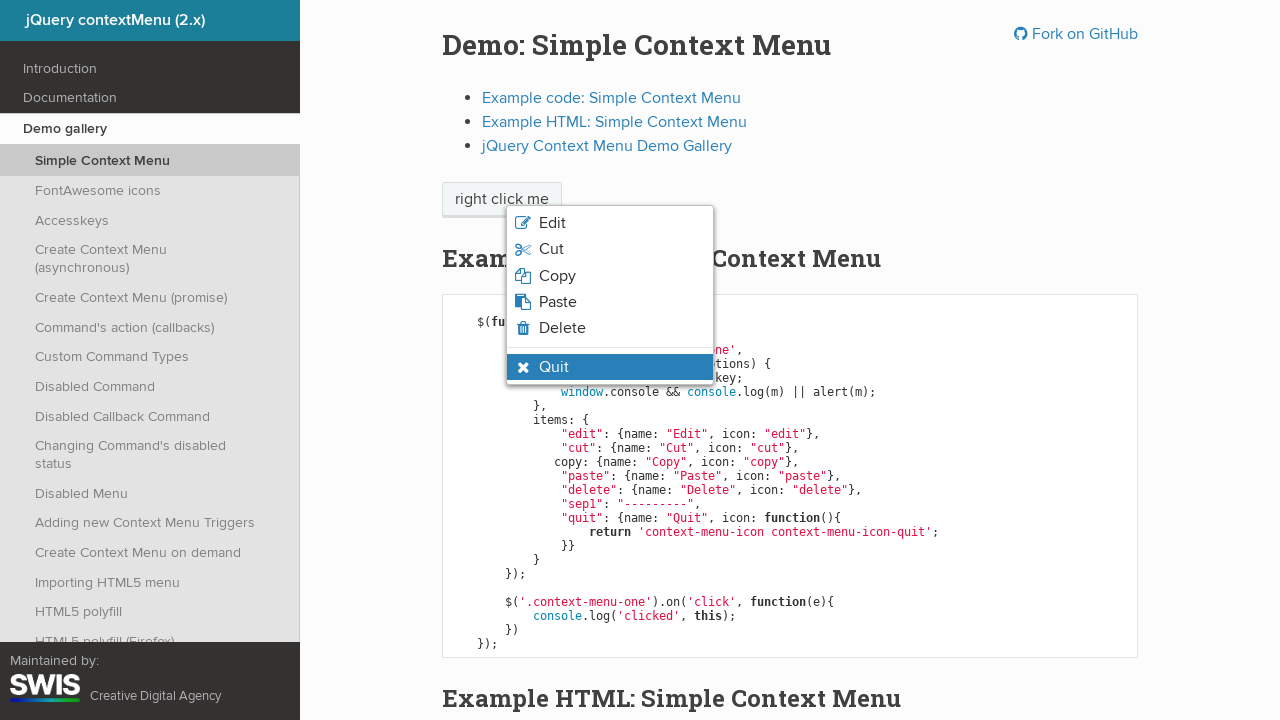

Verified quit option is visible with hover state applied
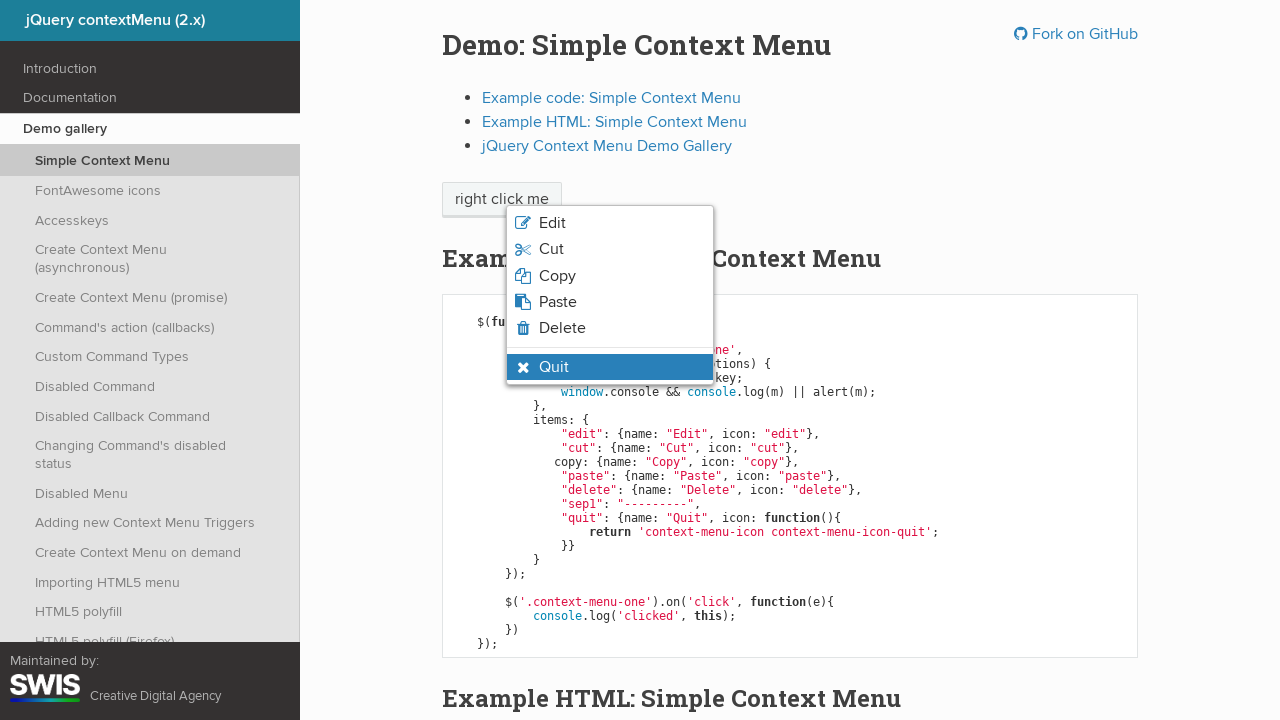

Clicked quit option and accepted the alert dialog at (610, 367) on xpath=//li[contains(@class,'context-menu-icon-quit') and contains(@class,'contex
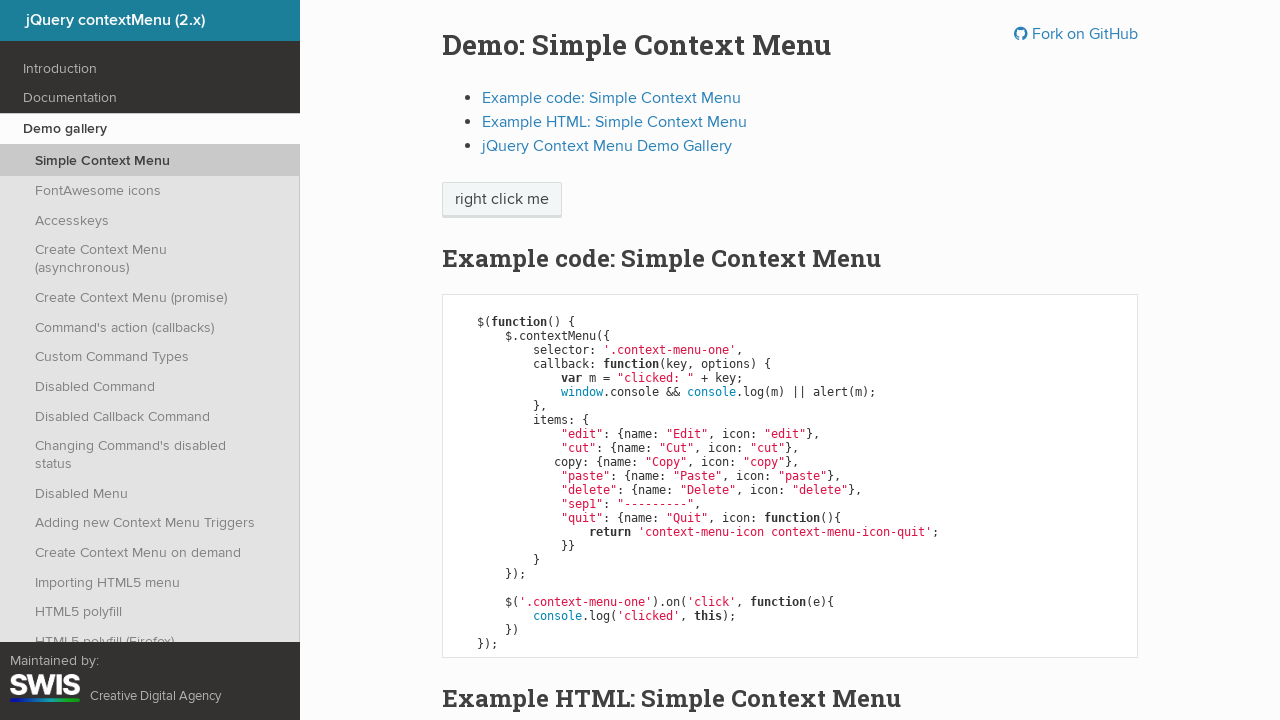

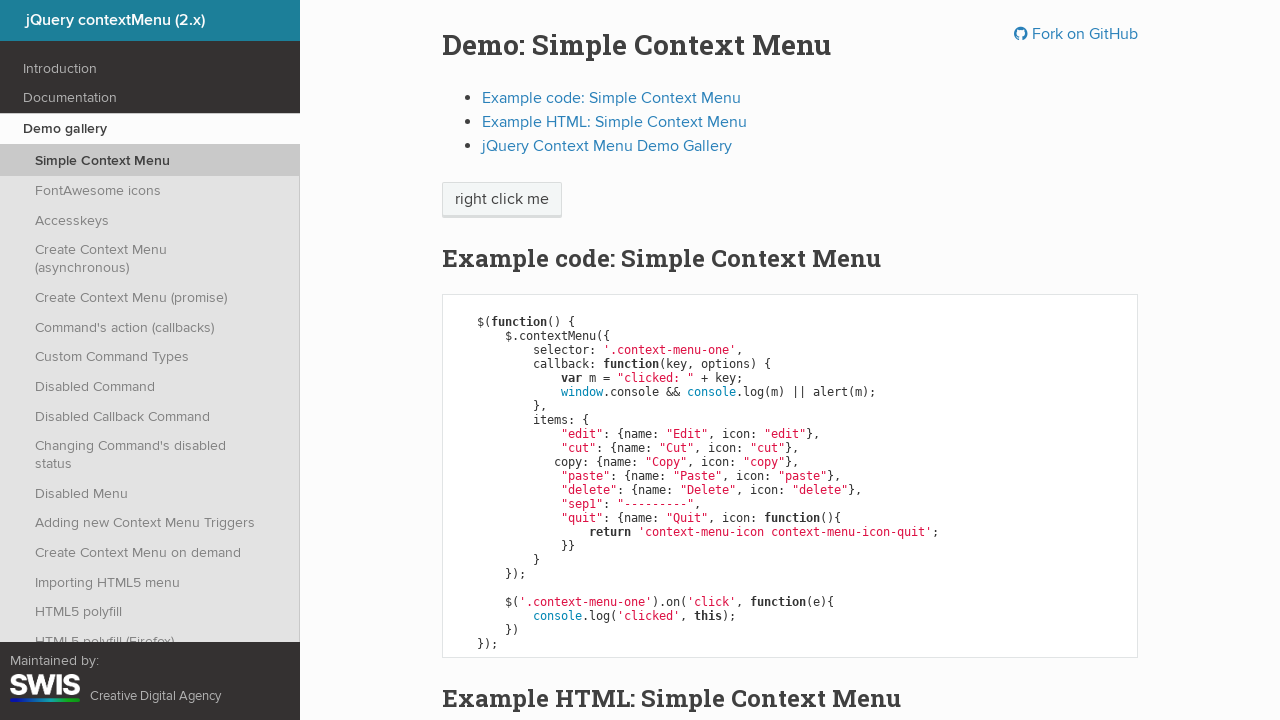